Tests file upload functionality on demoqa.com by uploading a file using the file input element and verifying the upload completes.

Starting URL: https://demoqa.com/upload-download

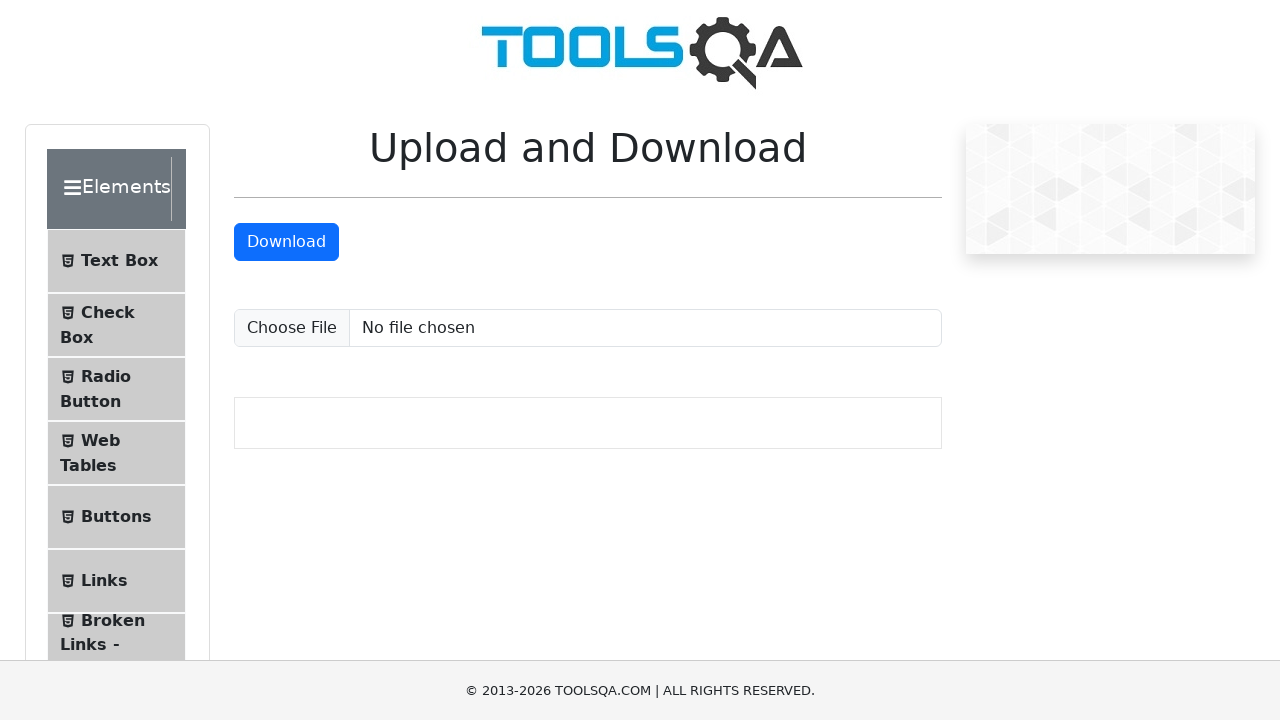

Set input file 'sample.txt' with test content to upload file element
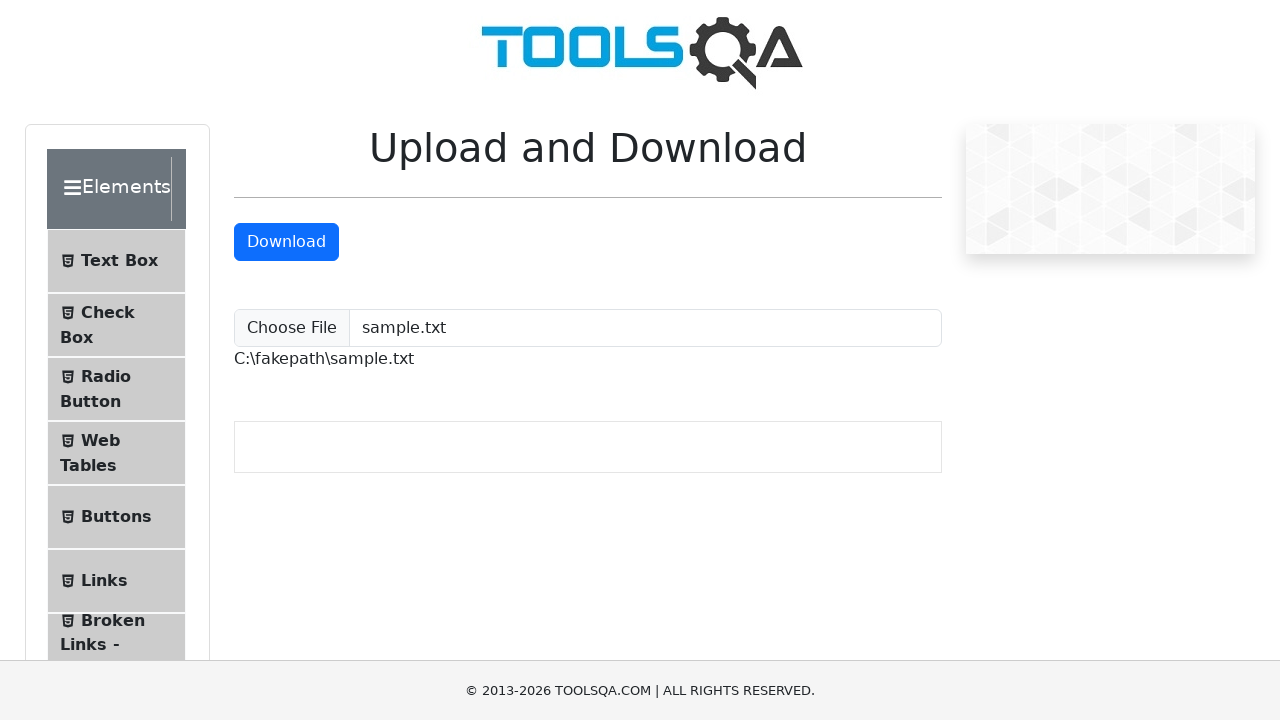

Verified uploaded file path element appeared on page
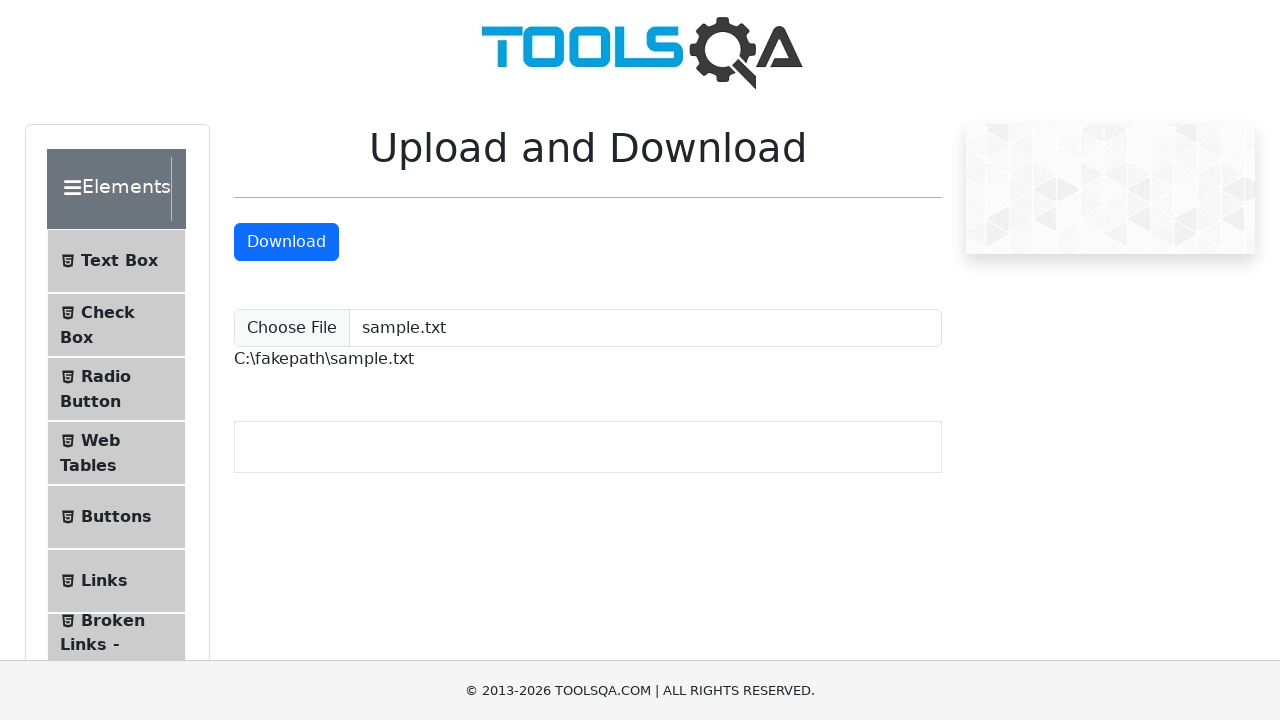

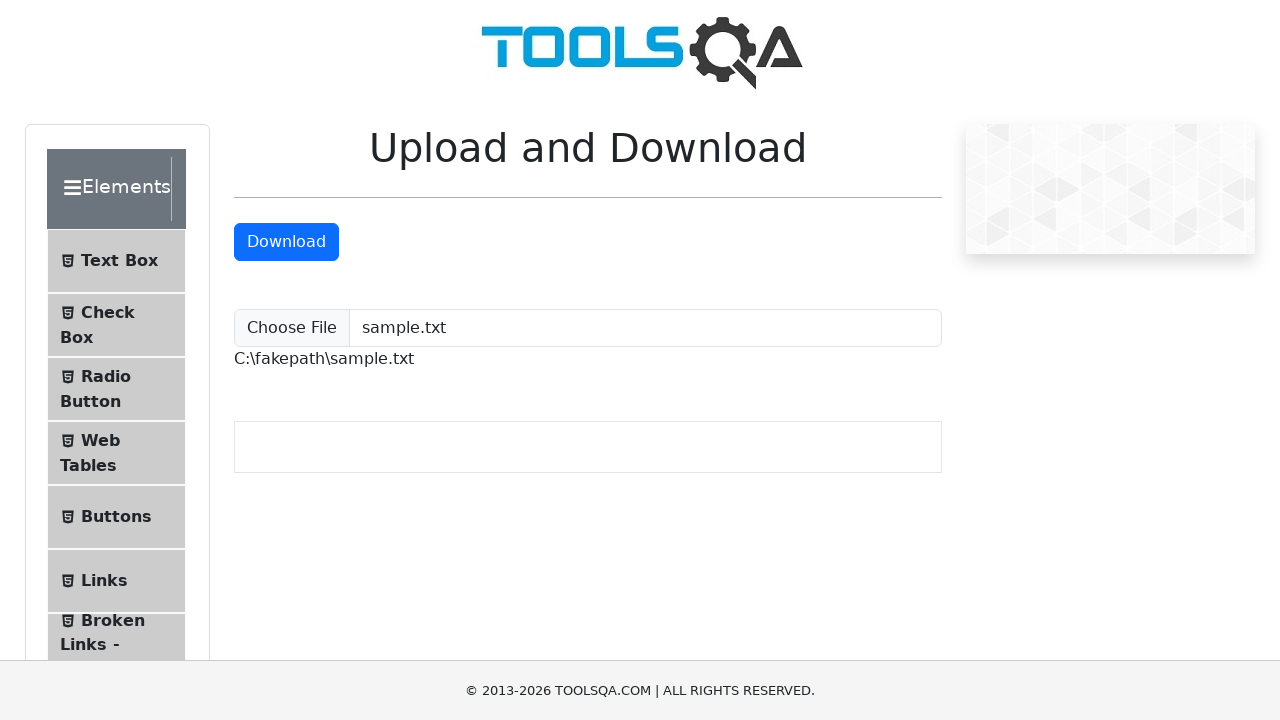